Tests clicking a button that ignores DOM click events and requires physical click simulation

Starting URL: http://uitestingplayground.com/

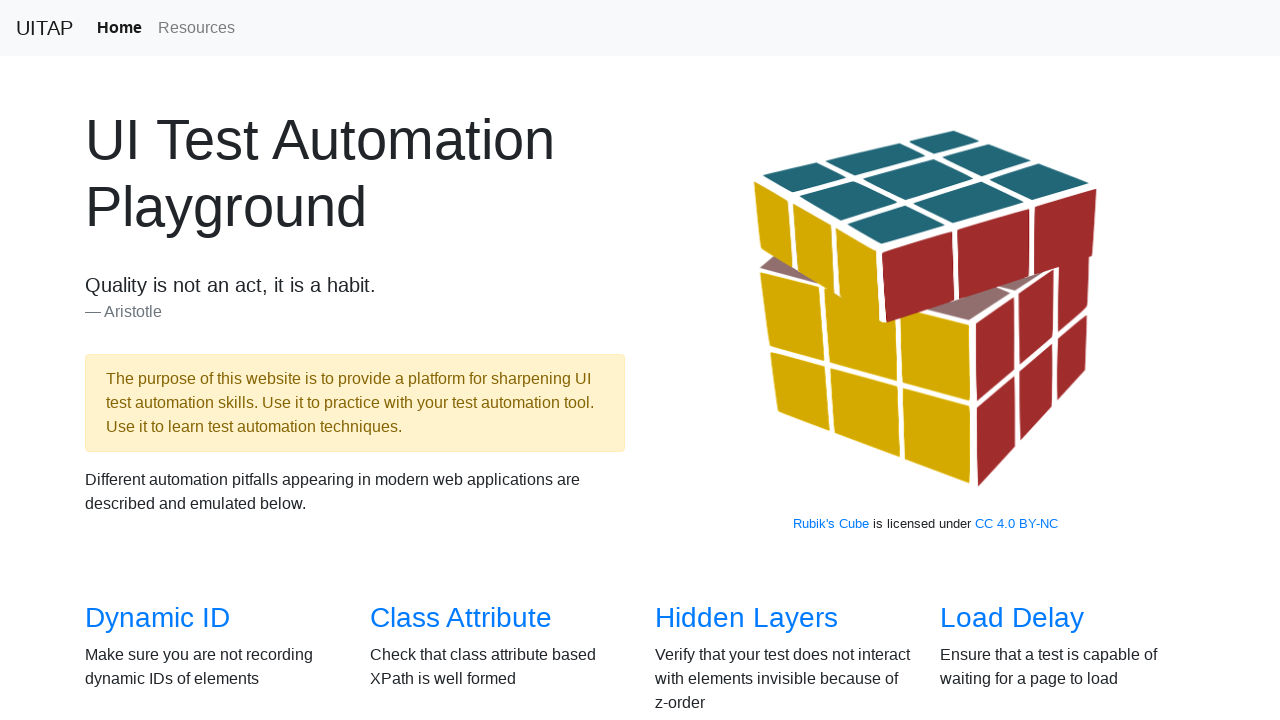

Clicked the 'Click' link from main page to navigate to click test at (685, 360) on a[href='/click']
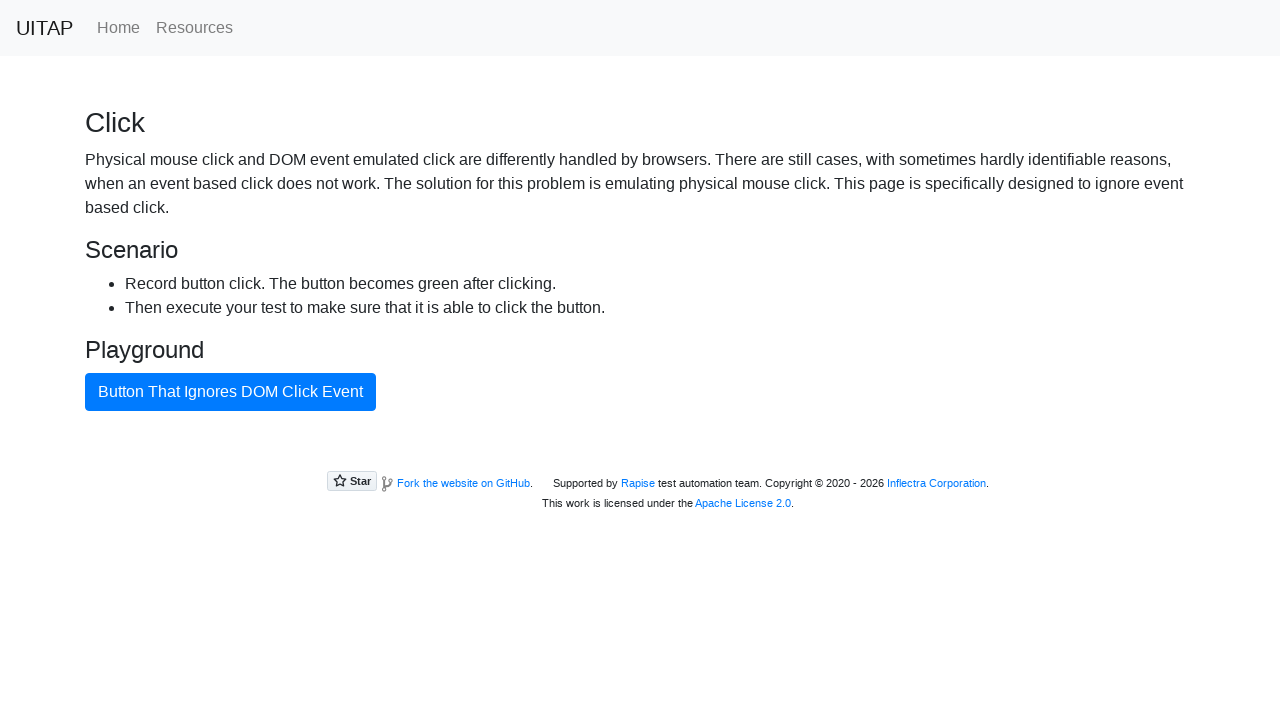

First click on button that ignores DOM click events at (230, 392) on #badButton
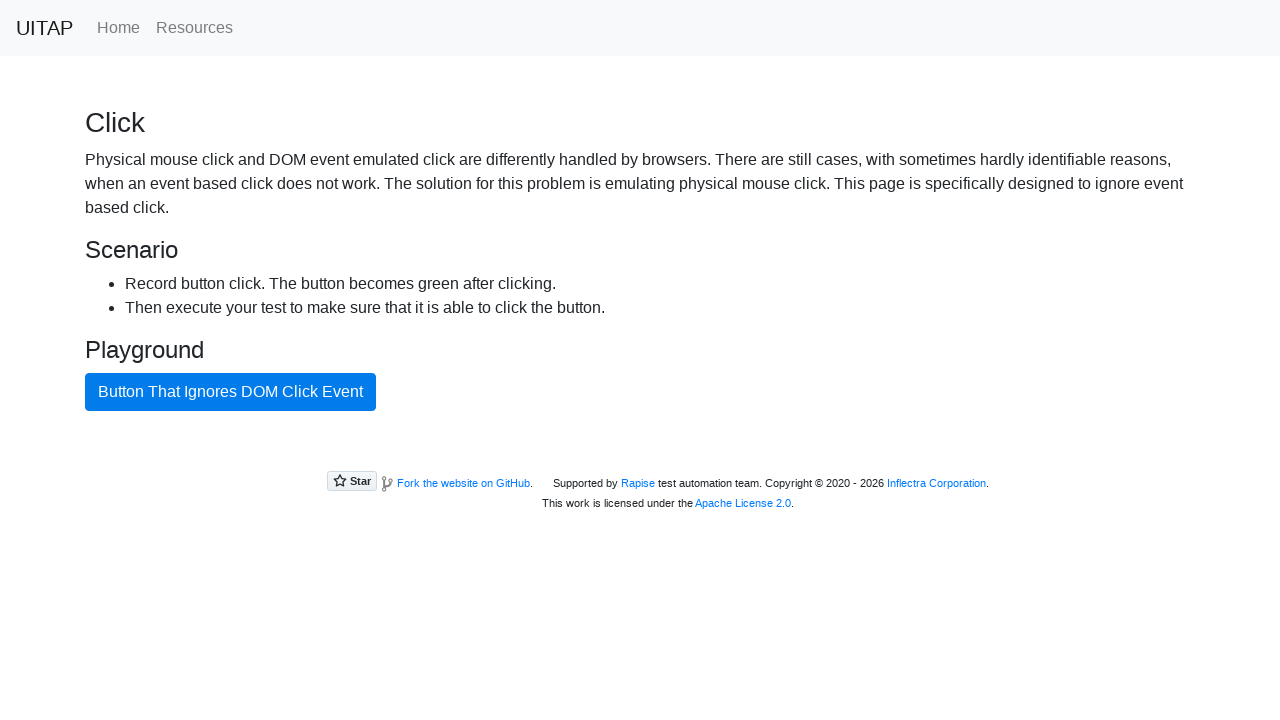

Second click on button that ignores DOM click events - requires physical click simulation at (230, 392) on #badButton
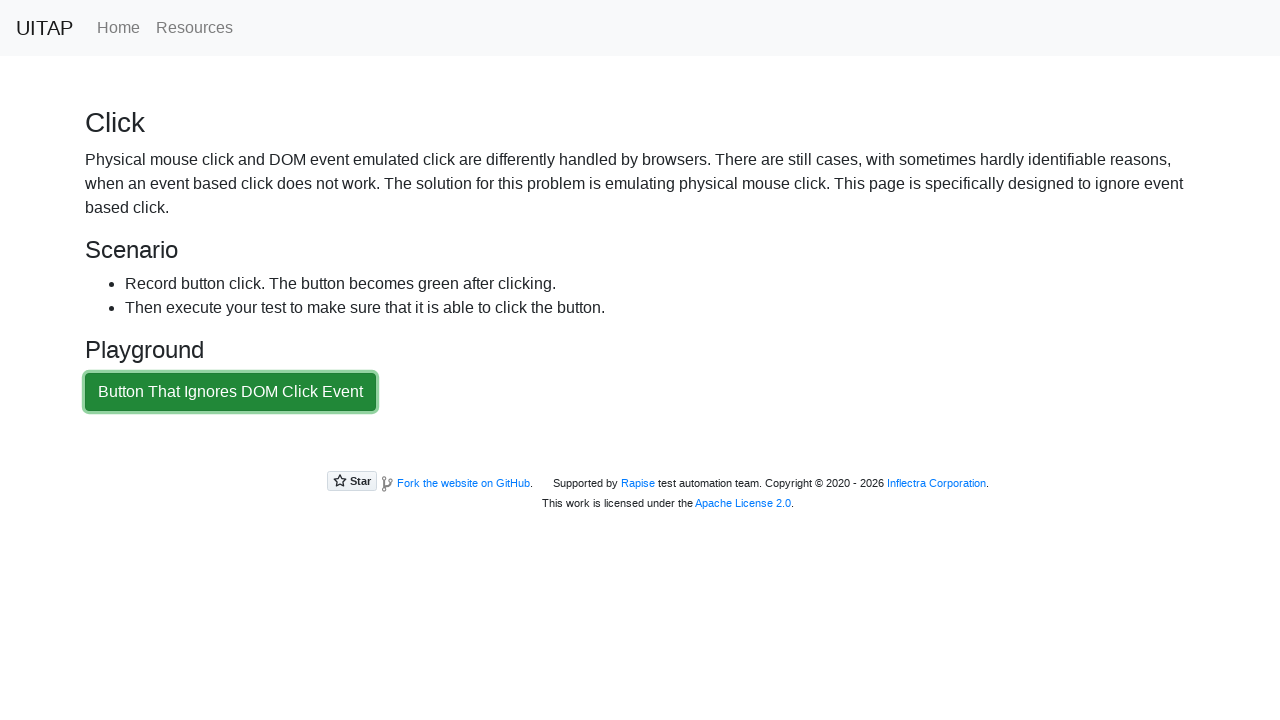

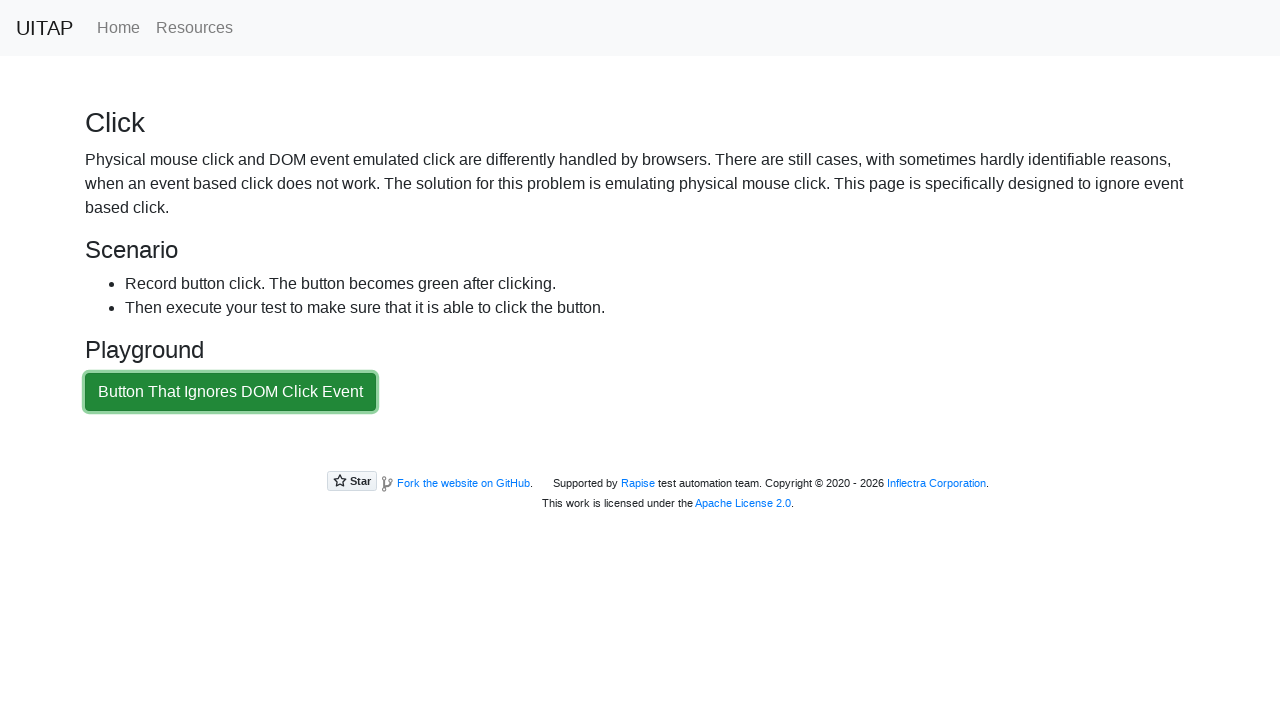